Tests adding and then removing an element on Herokuapp to verify the element is removed

Starting URL: https://the-internet.herokuapp.com/

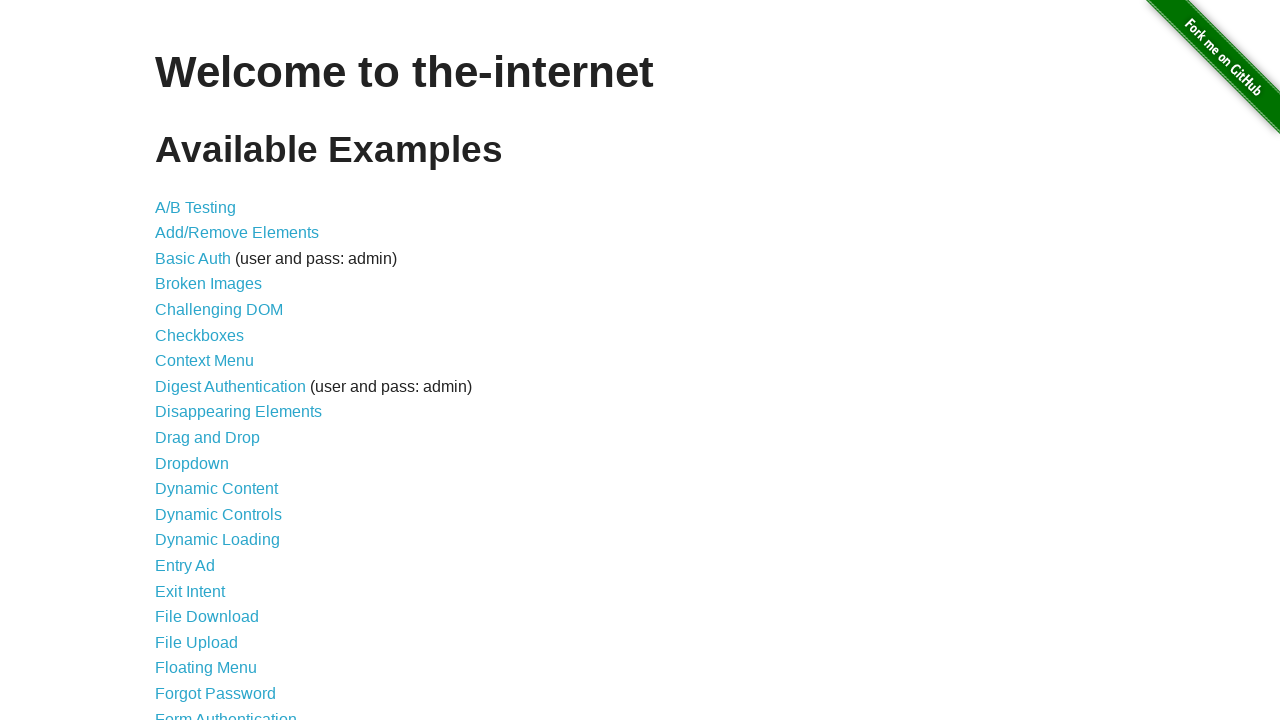

Clicked on Add/Remove Elements link at (237, 233) on a[href='/add_remove_elements/']
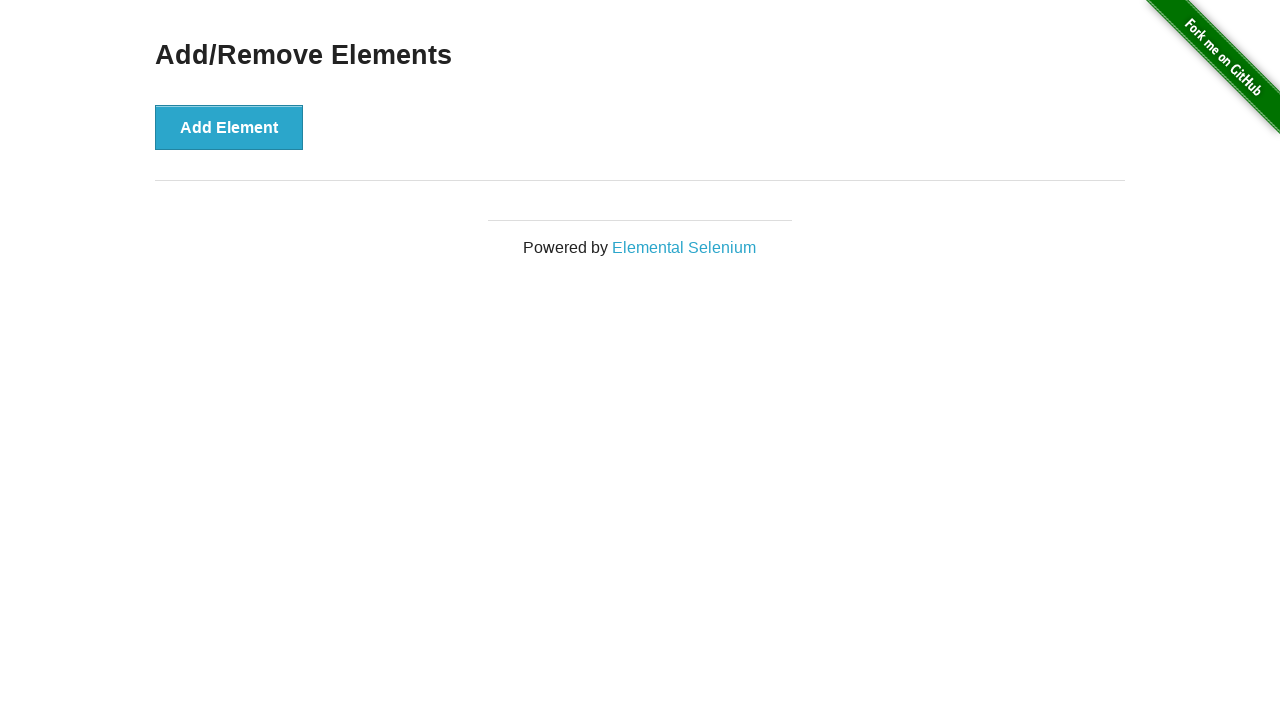

Clicked Add Element button to add a new element at (229, 127) on button[onclick='addElement()']
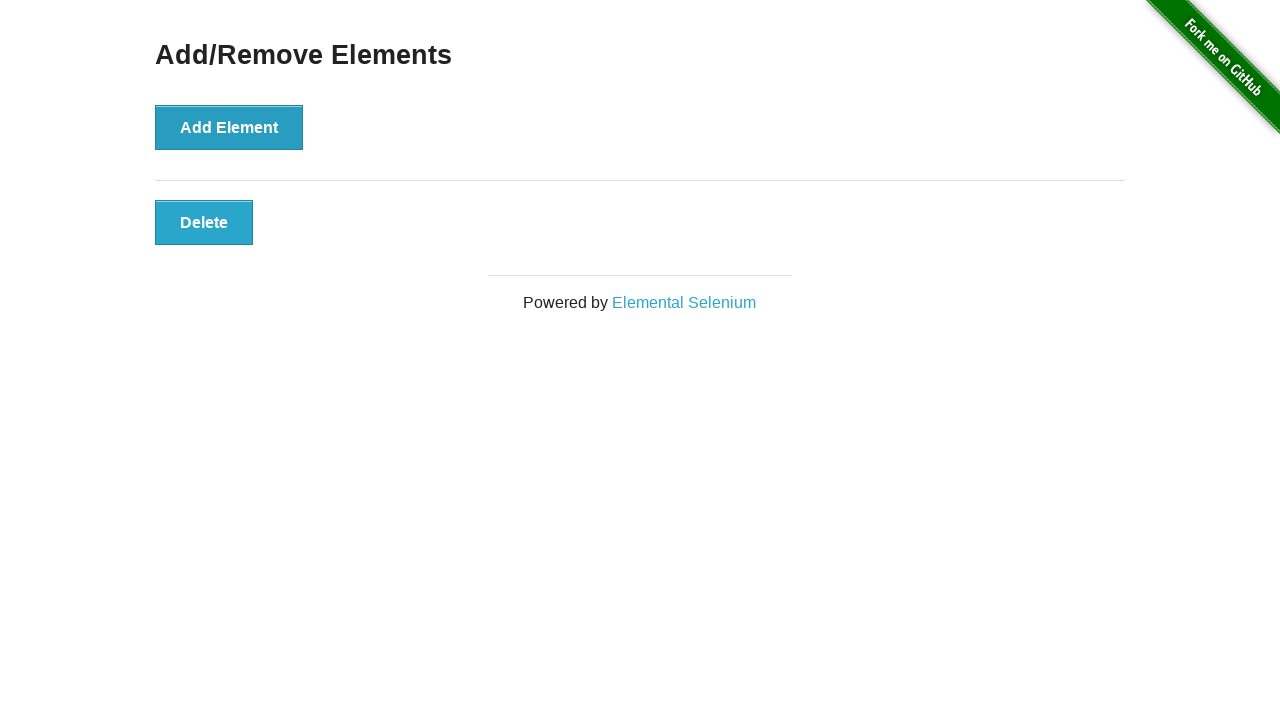

Clicked Delete button to remove the added element at (204, 222) on button.added-manually
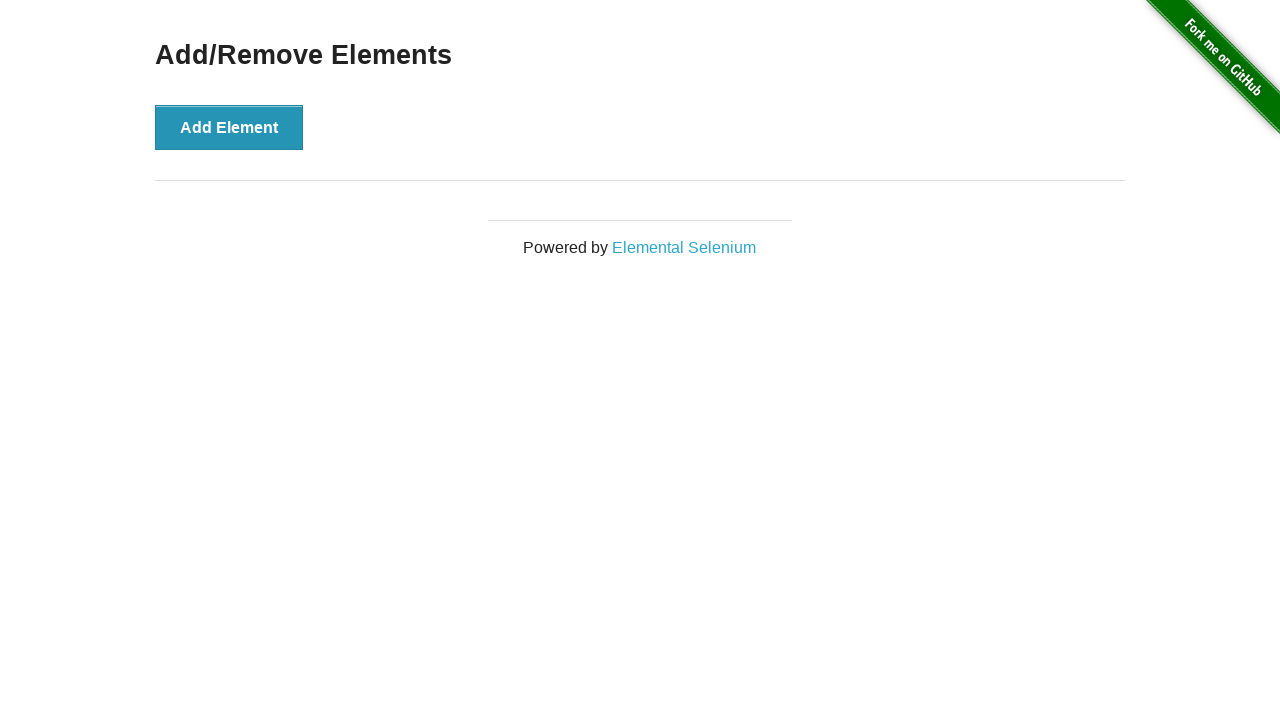

Verified that no manually added elements remain on the page
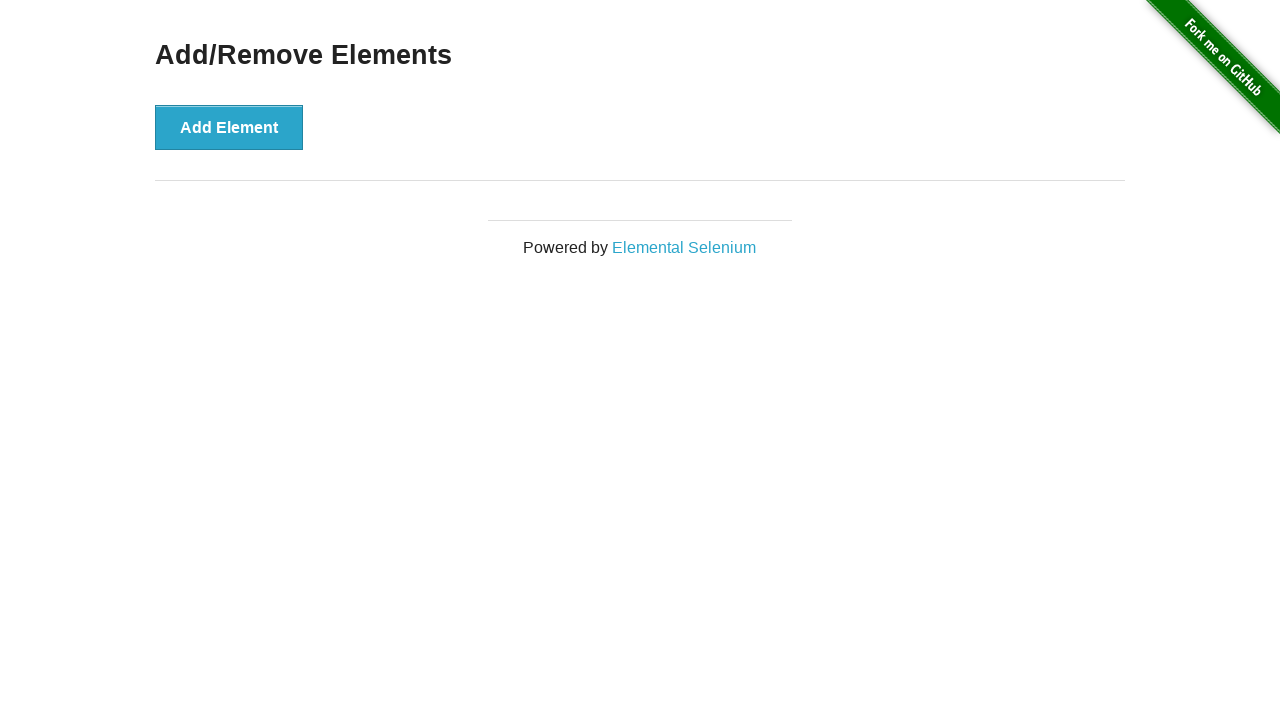

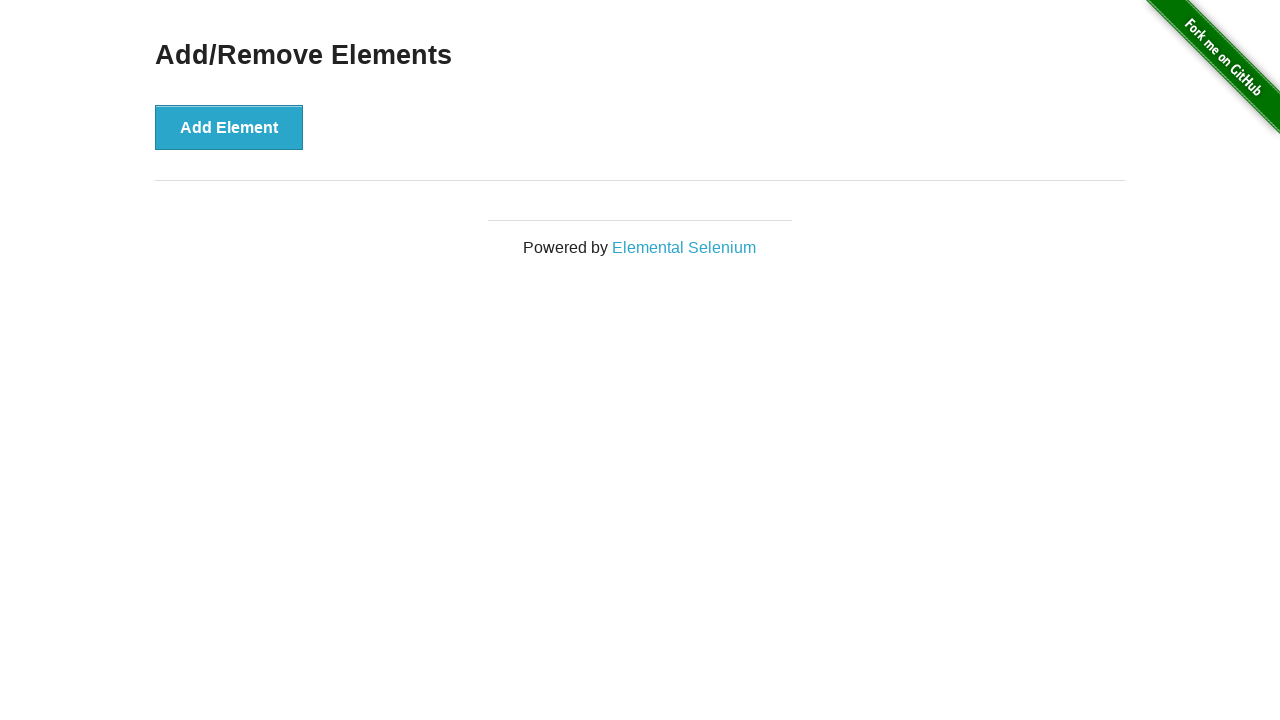